Opens the Sauce Demo website and maximizes the browser window. This is a basic connectivity/smoke test that verifies the page loads successfully.

Starting URL: https://www.saucedemo.com/

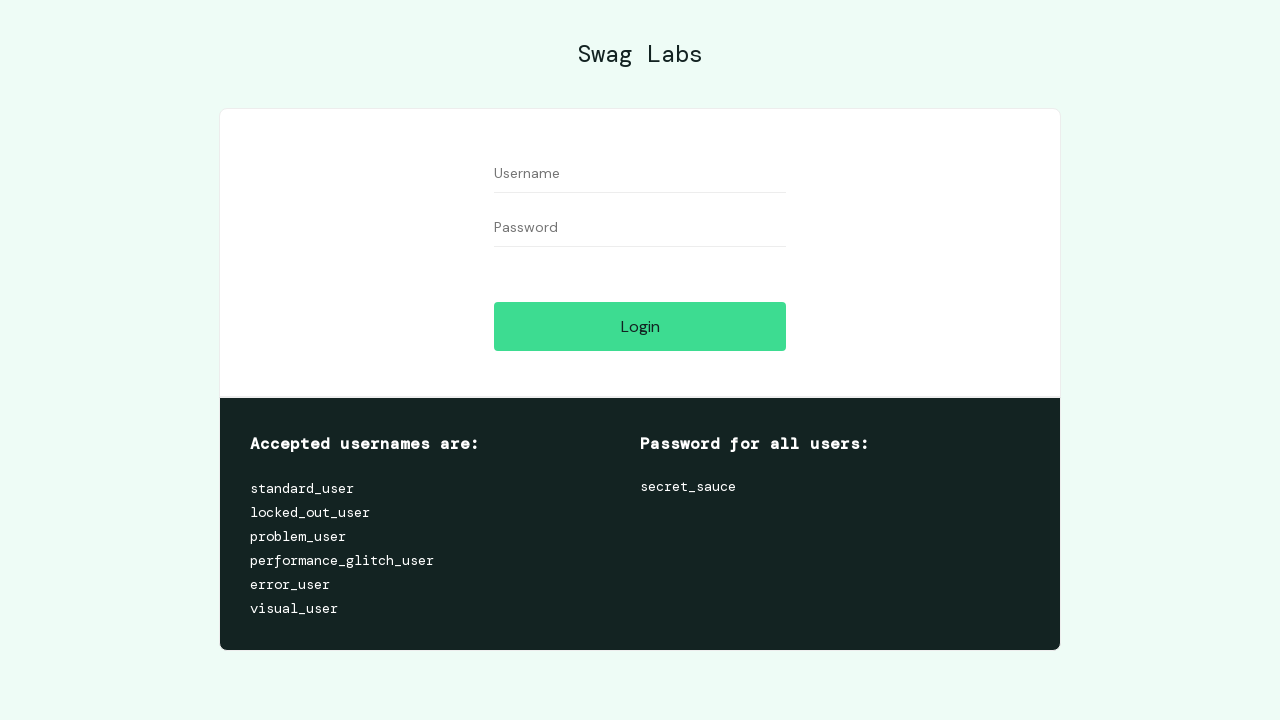

Set browser viewport to 1920x1080 (maximized)
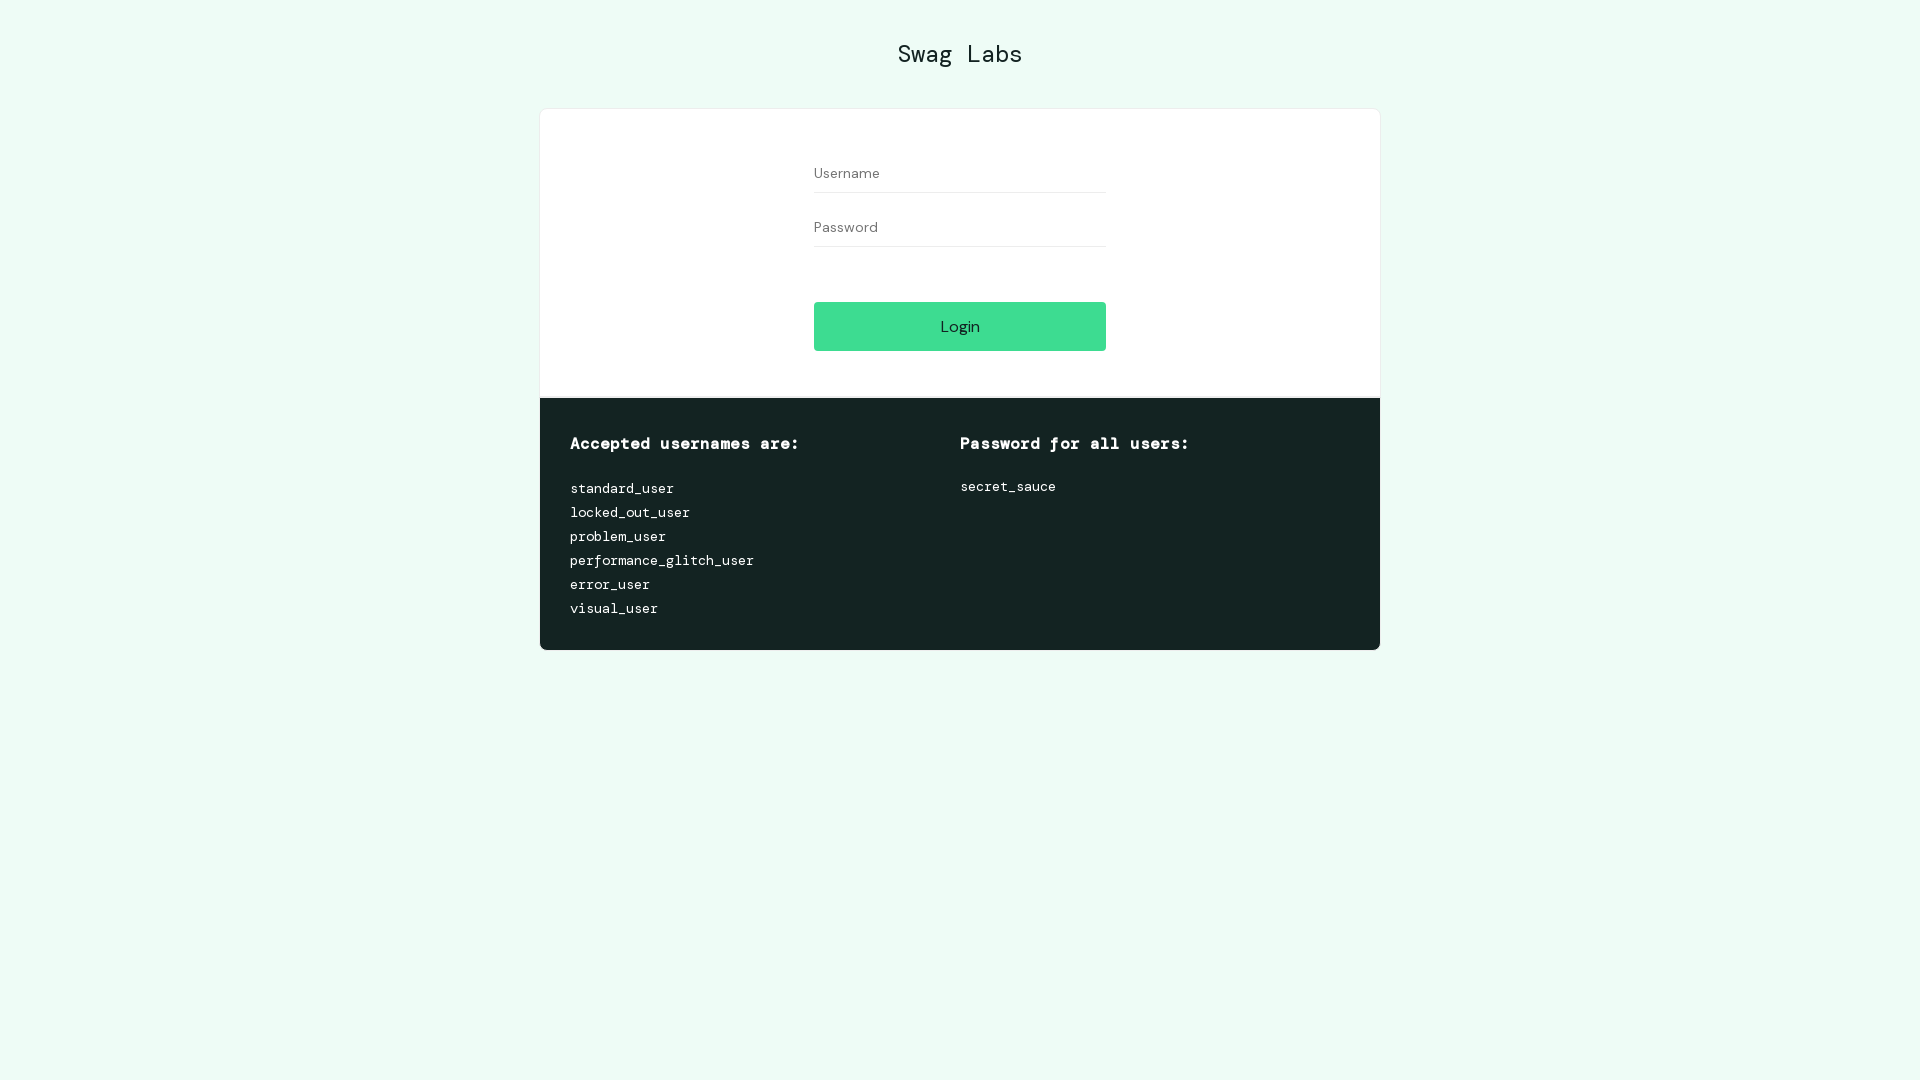

Sauce Demo page loaded successfully (domcontentloaded state reached)
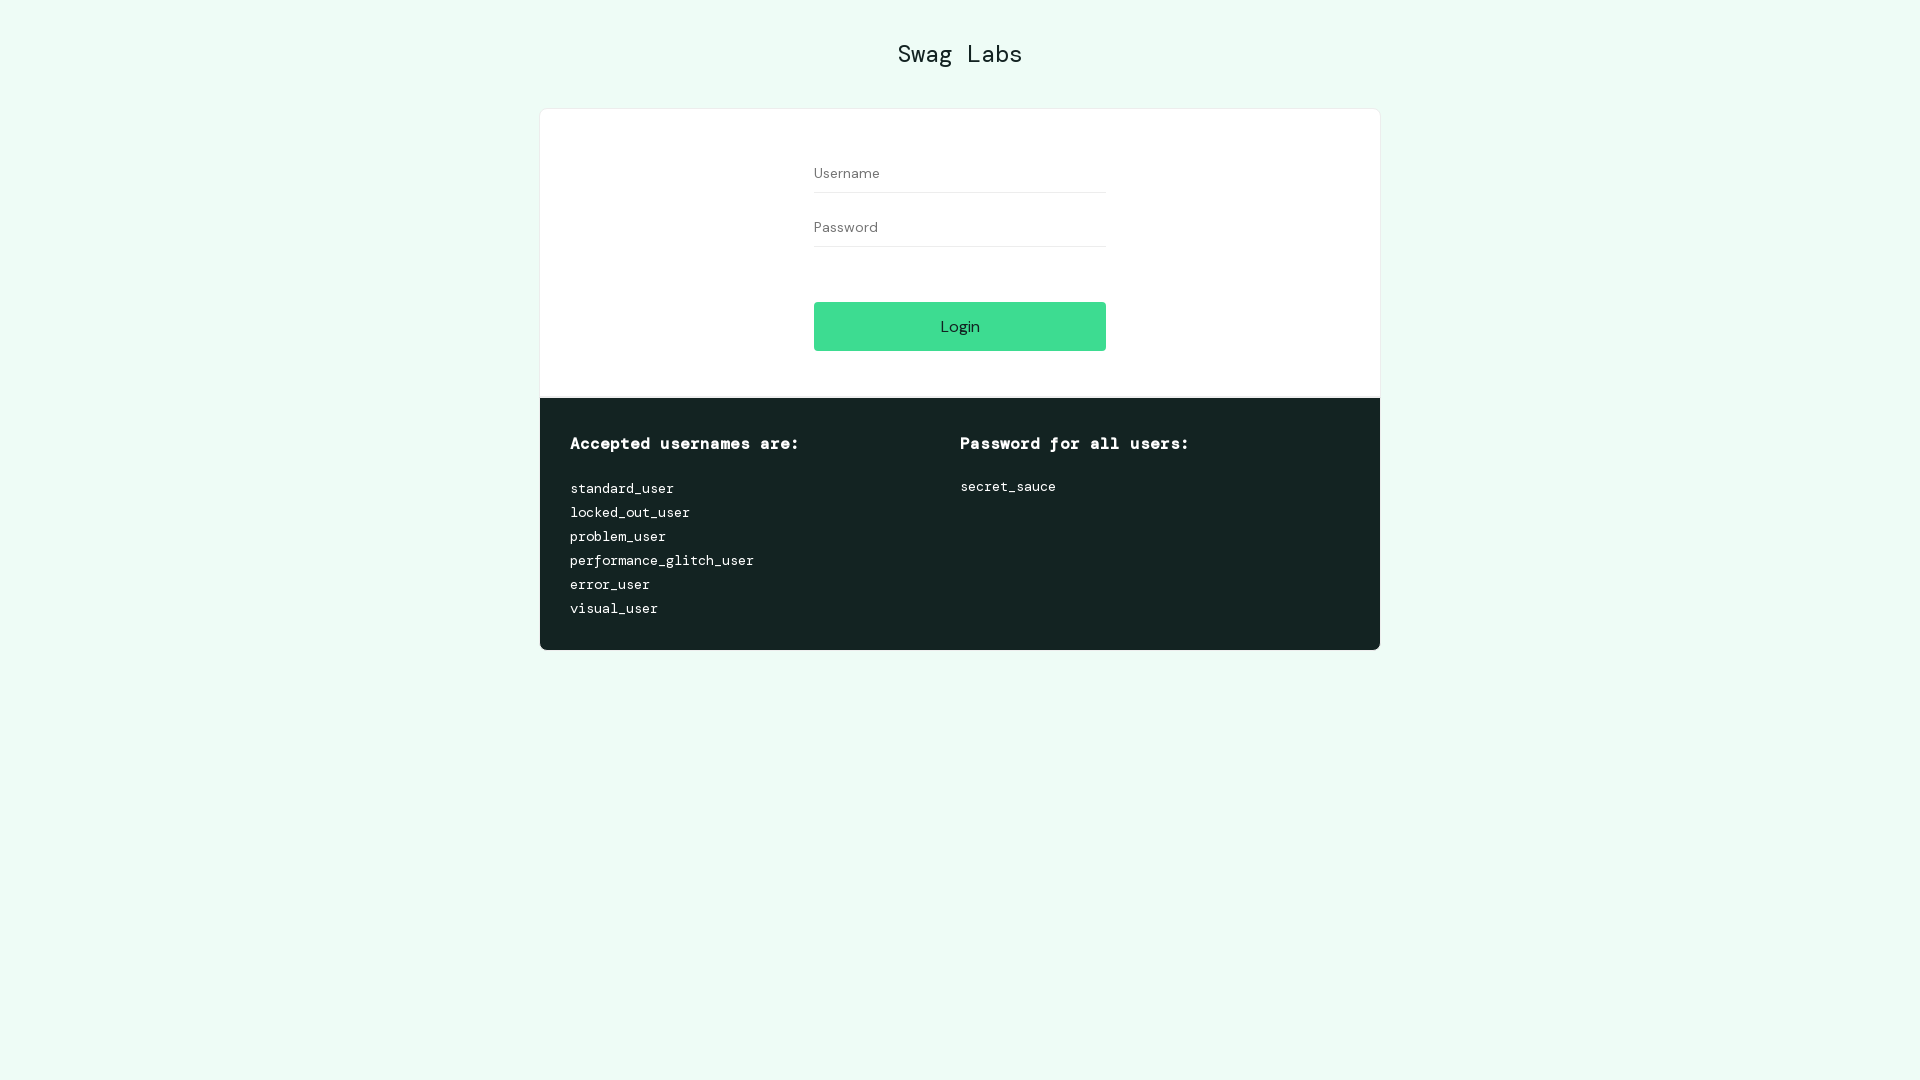

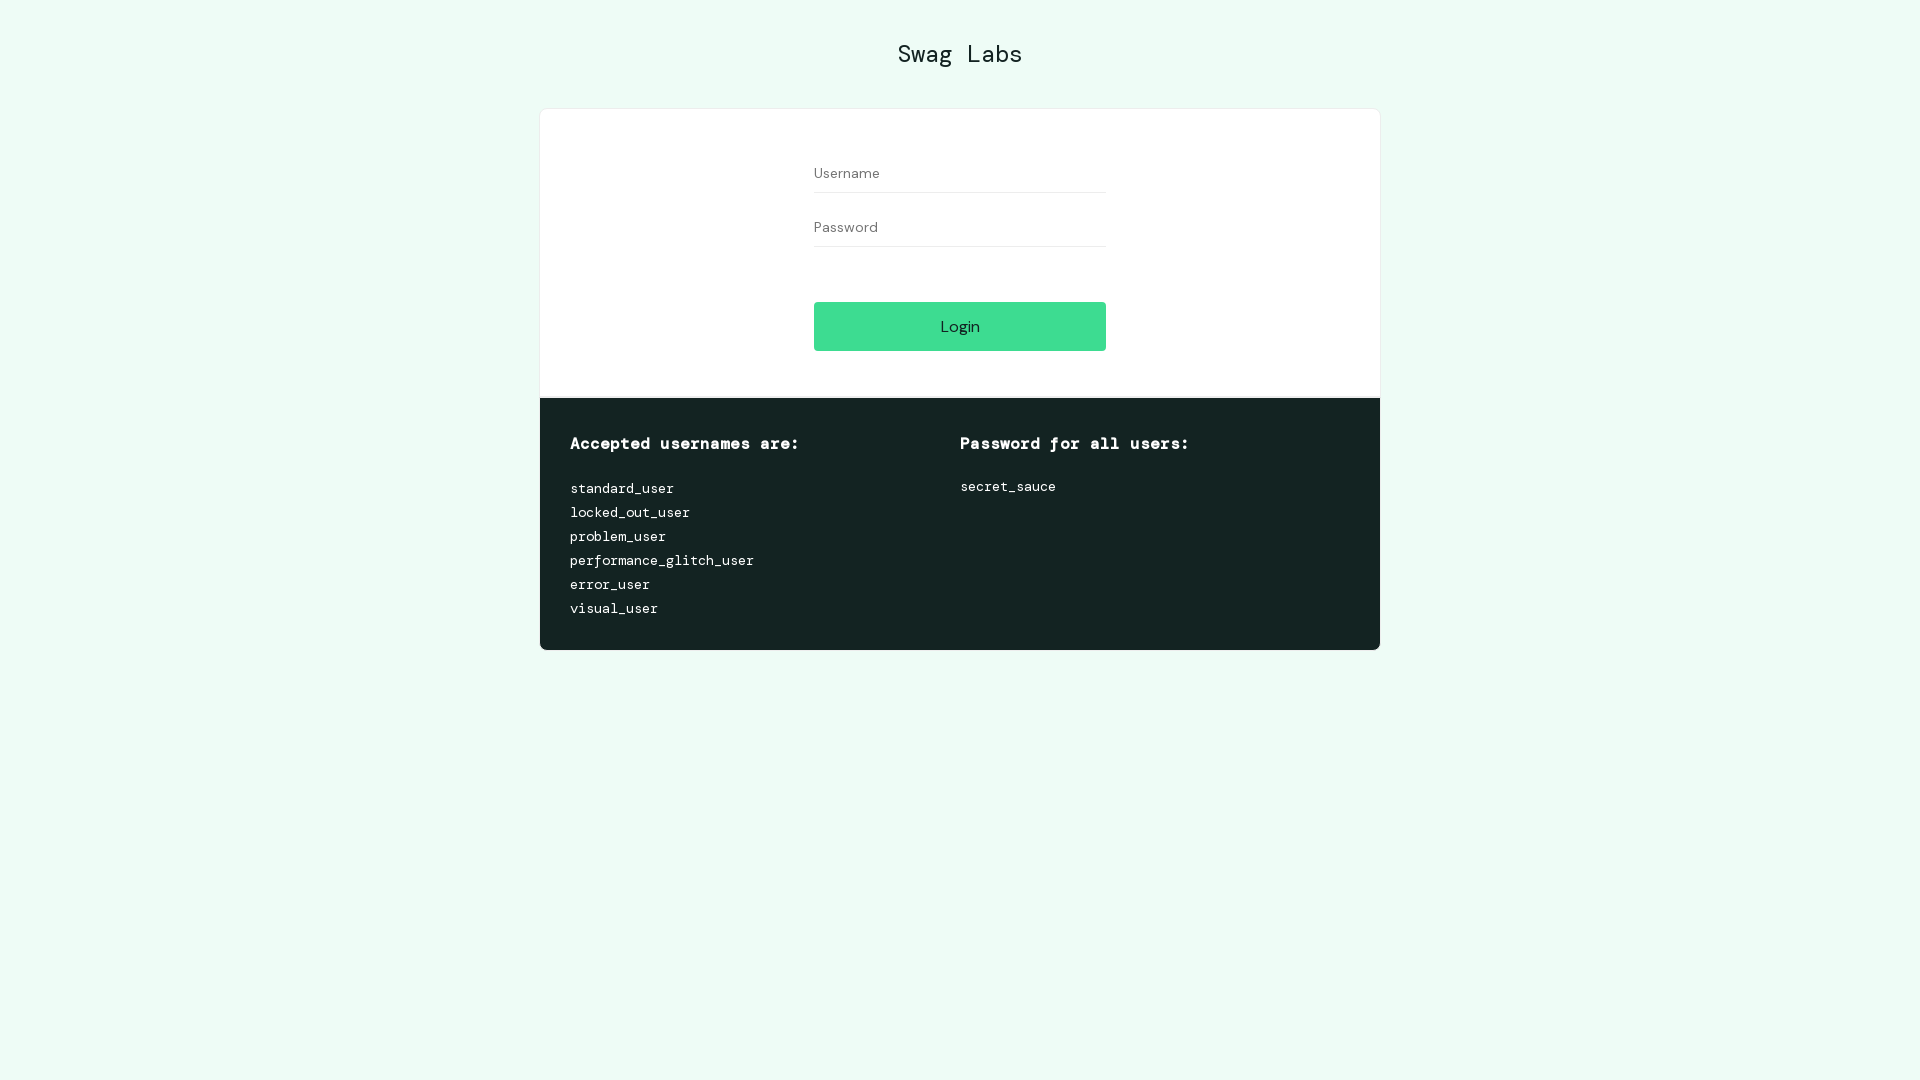